Tests marking all todo items as completed using the toggle all checkbox

Starting URL: https://demo.playwright.dev/todomvc

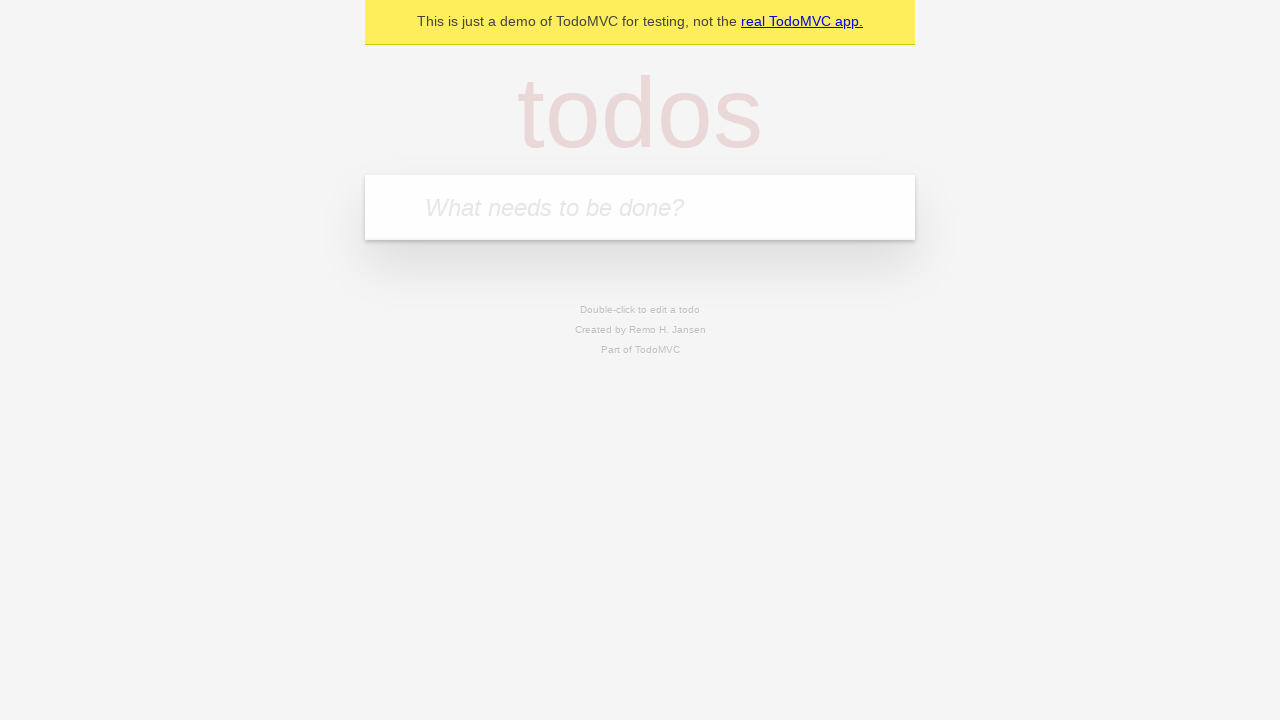

Filled todo input with 'buy some cheese' on internal:attr=[placeholder="What needs to be done?"i]
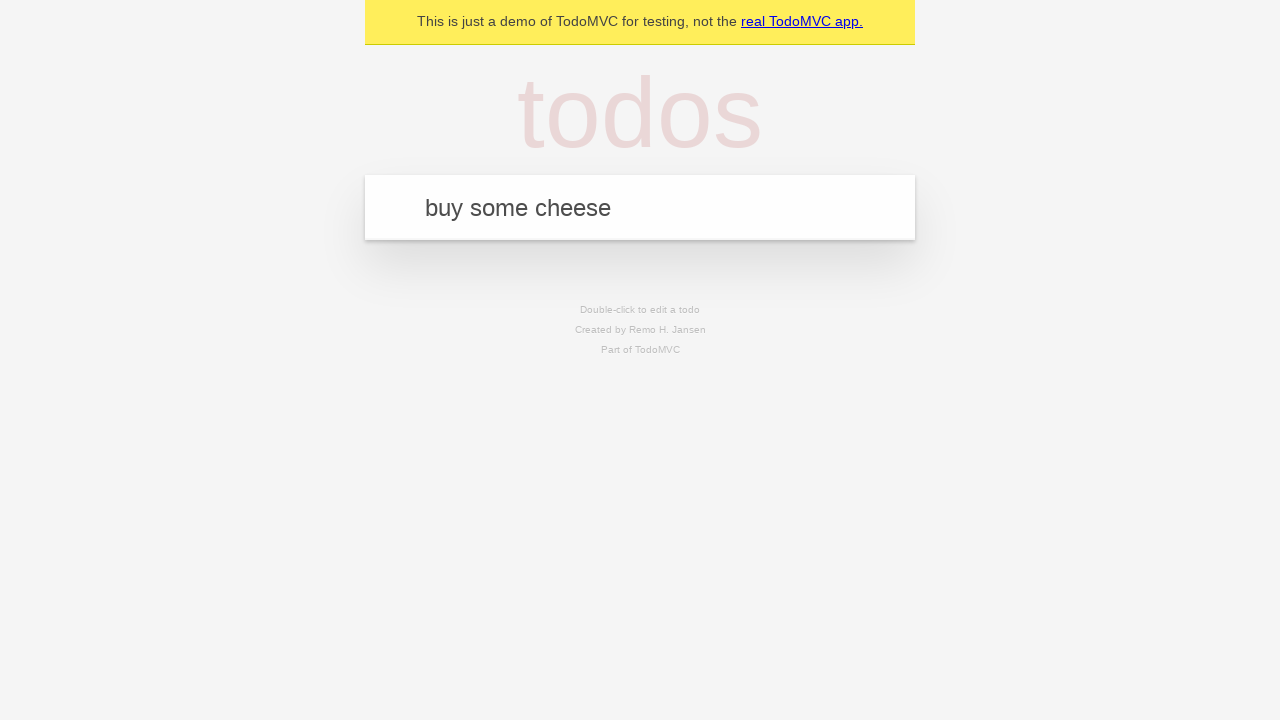

Pressed Enter to add todo 'buy some cheese' on internal:attr=[placeholder="What needs to be done?"i]
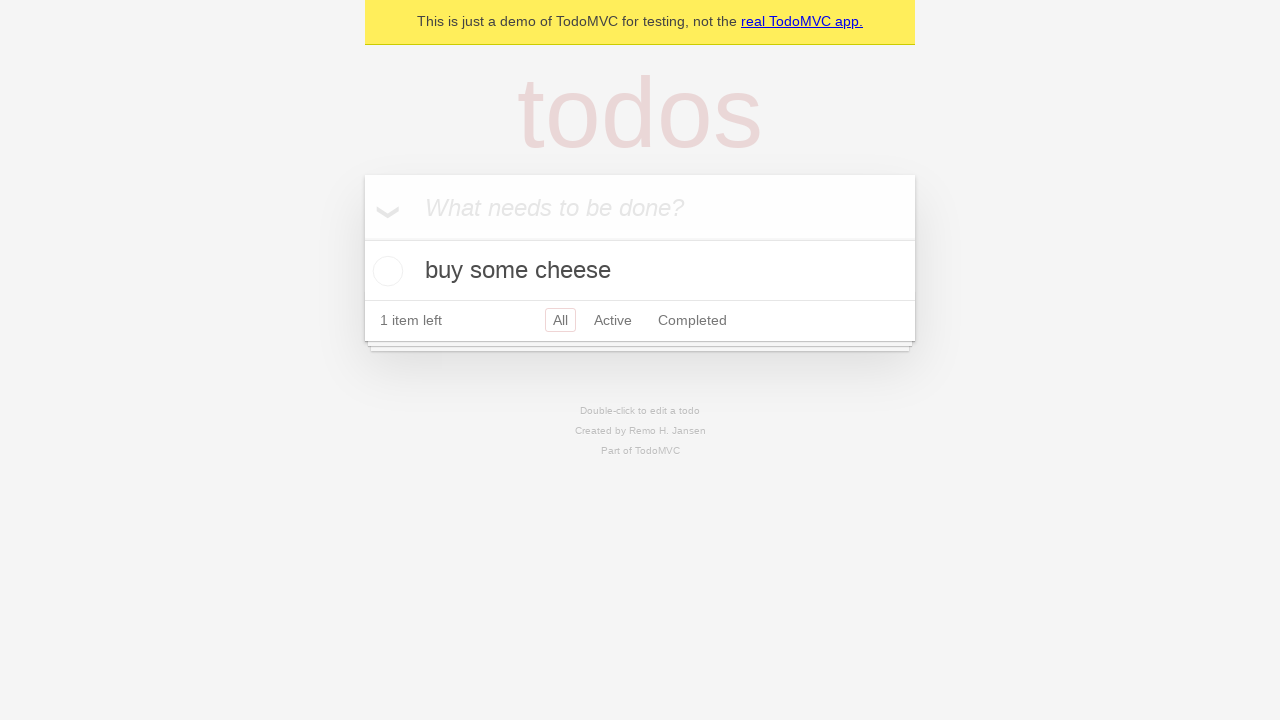

Filled todo input with 'feed the cat' on internal:attr=[placeholder="What needs to be done?"i]
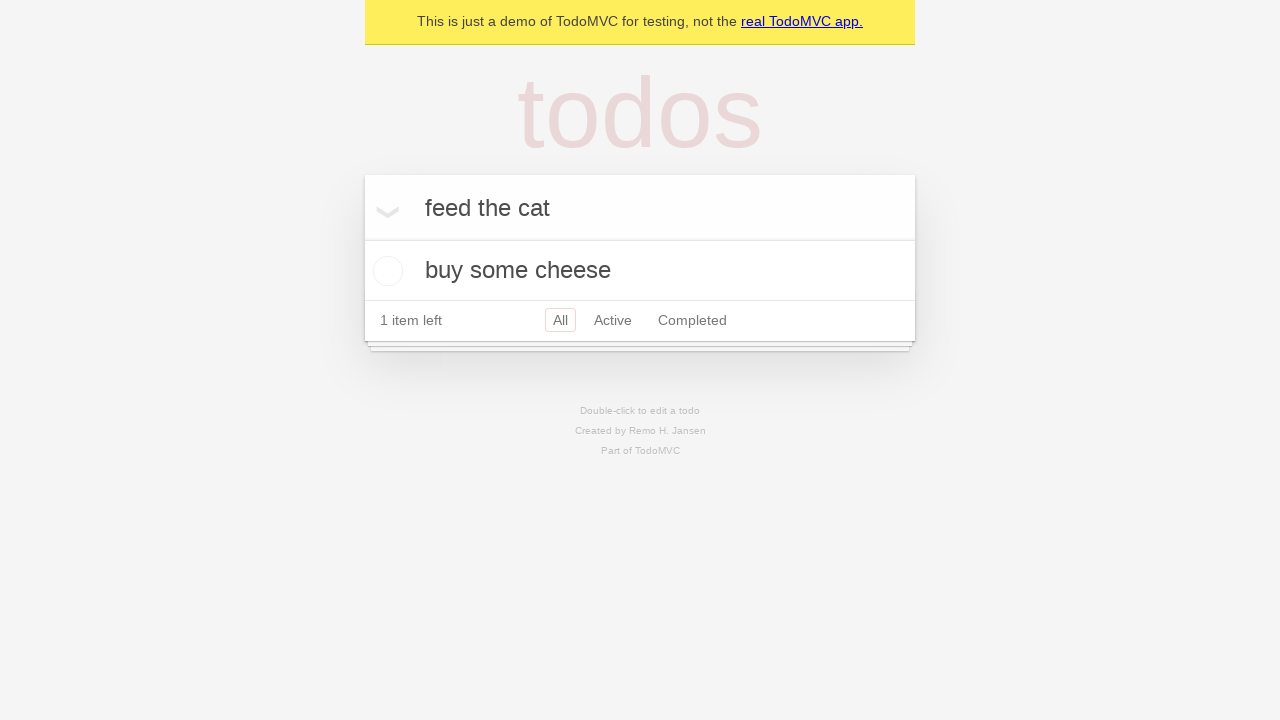

Pressed Enter to add todo 'feed the cat' on internal:attr=[placeholder="What needs to be done?"i]
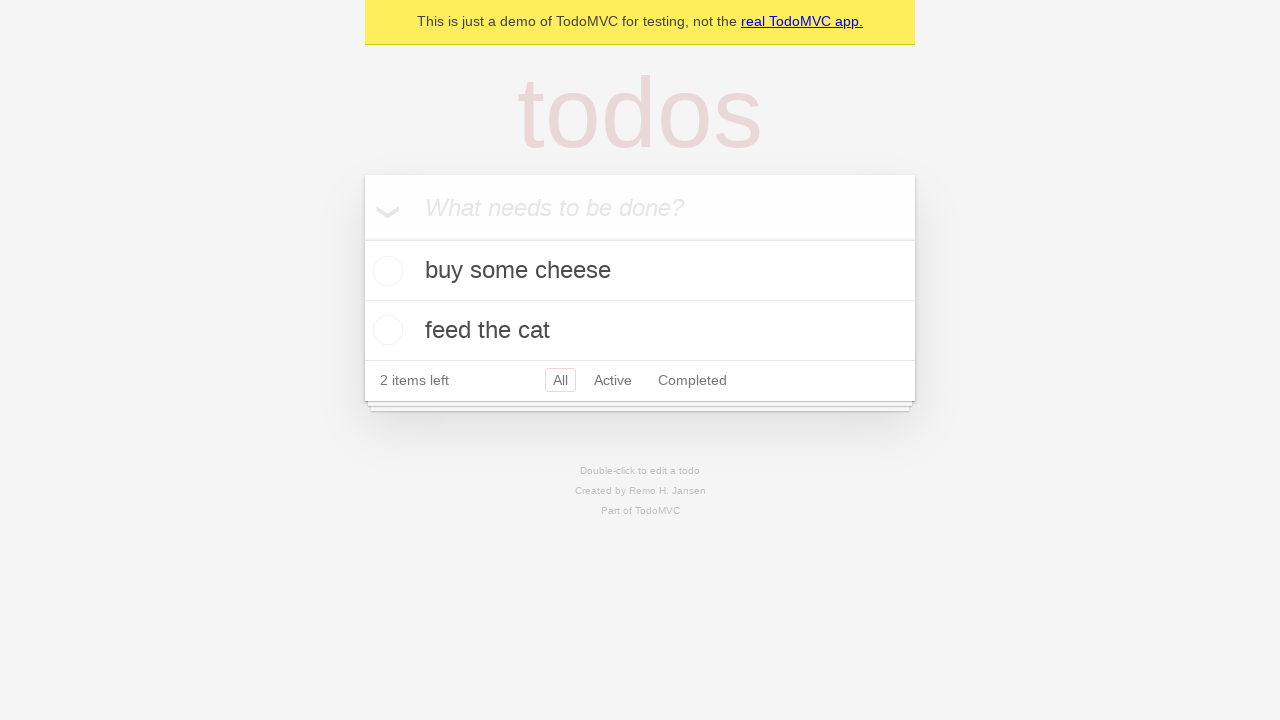

Filled todo input with 'book a doctors appointment' on internal:attr=[placeholder="What needs to be done?"i]
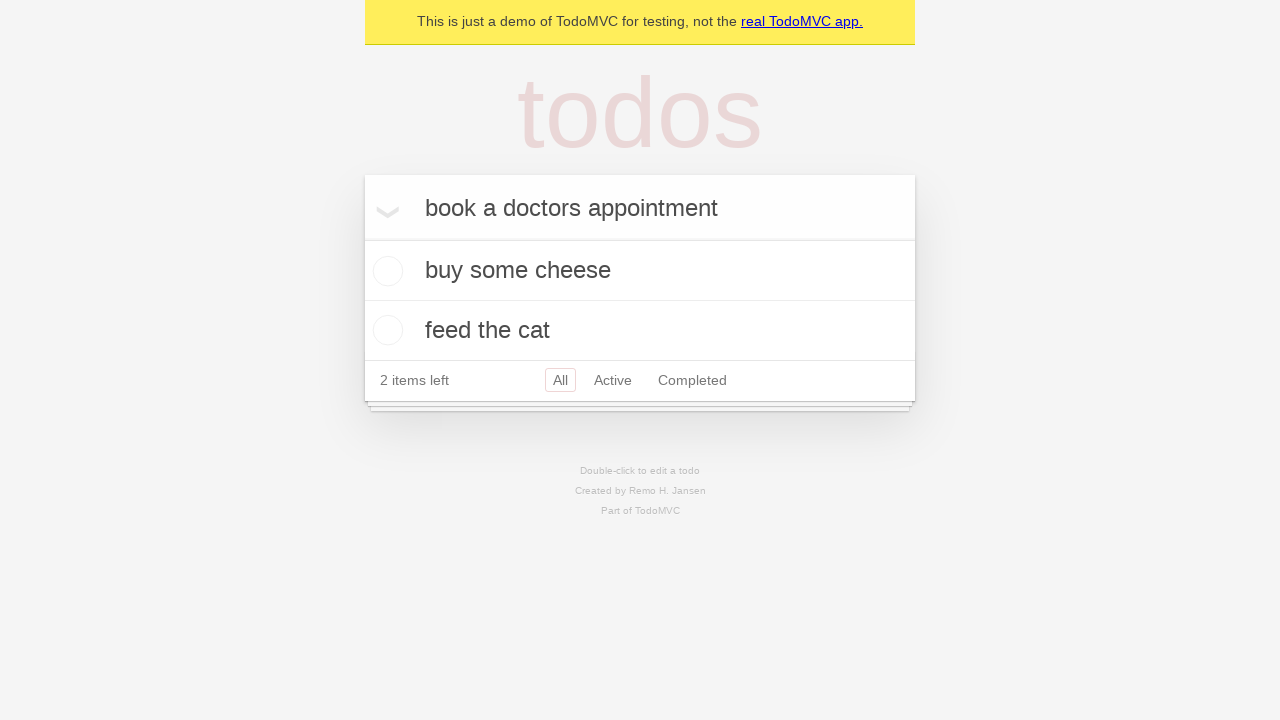

Pressed Enter to add todo 'book a doctors appointment' on internal:attr=[placeholder="What needs to be done?"i]
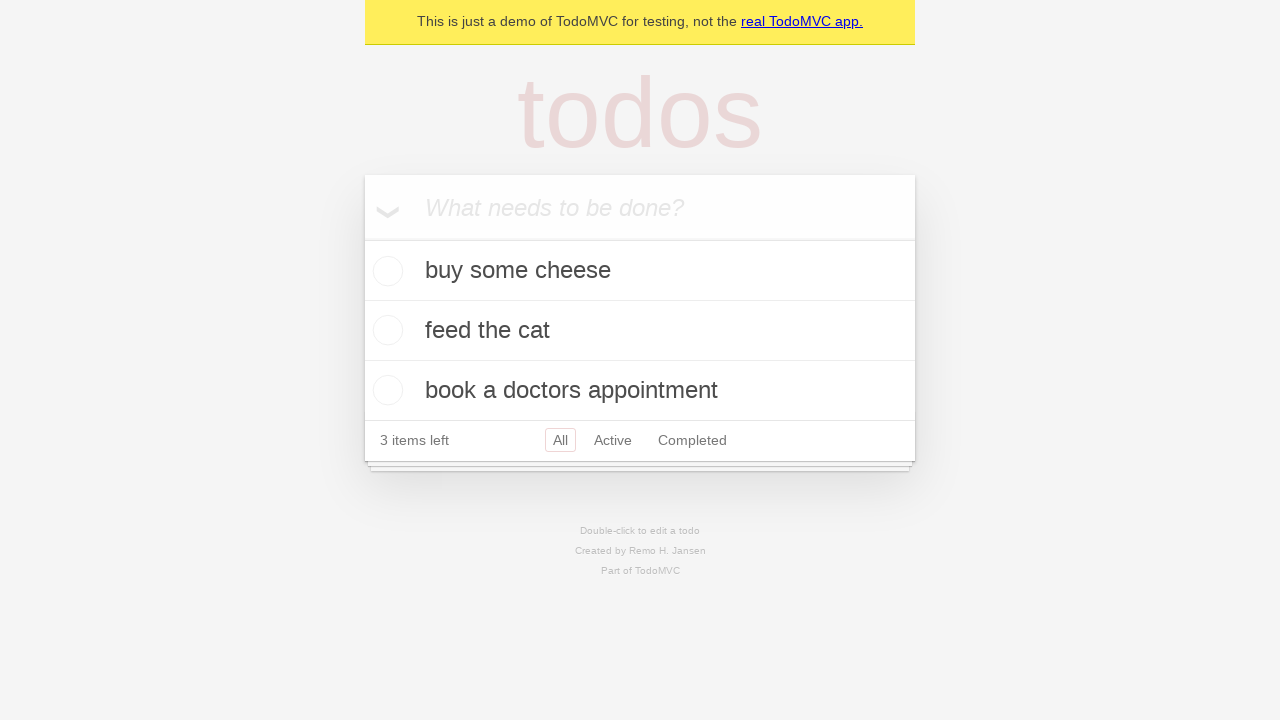

Clicked 'Mark all as complete' checkbox at (362, 238) on internal:label="Mark all as complete"i
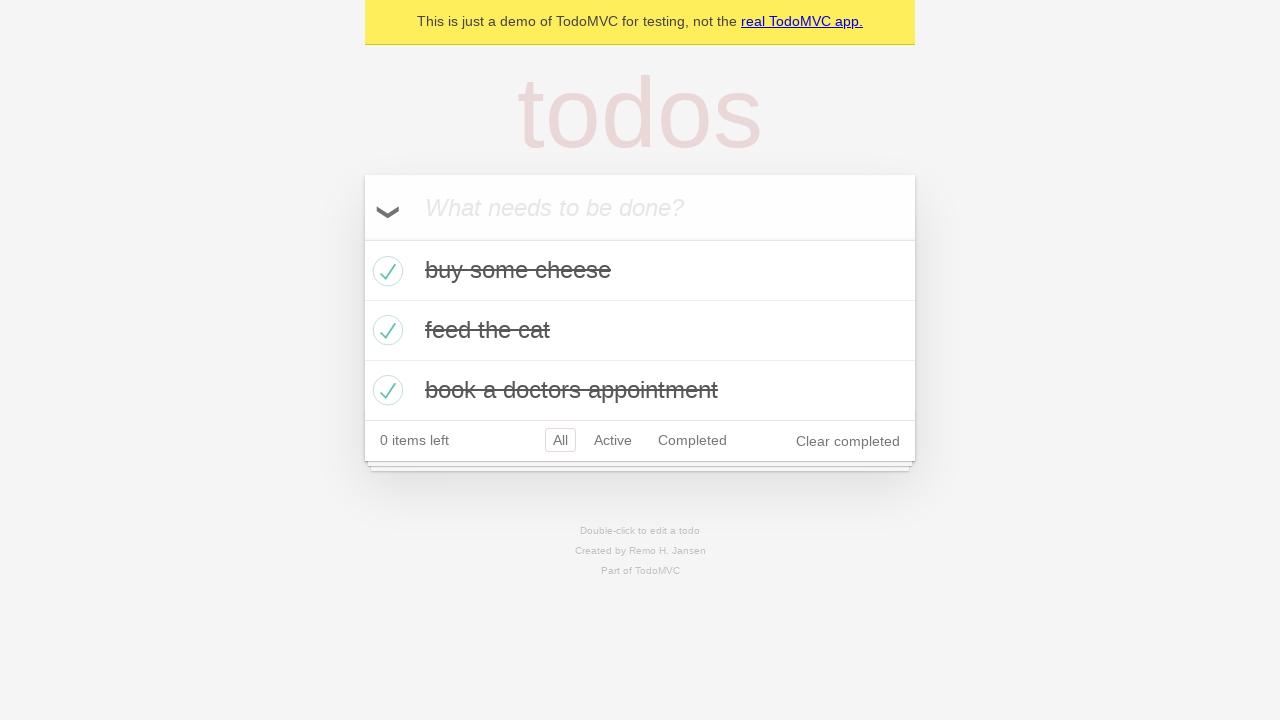

Waited for all todo items to be marked as completed
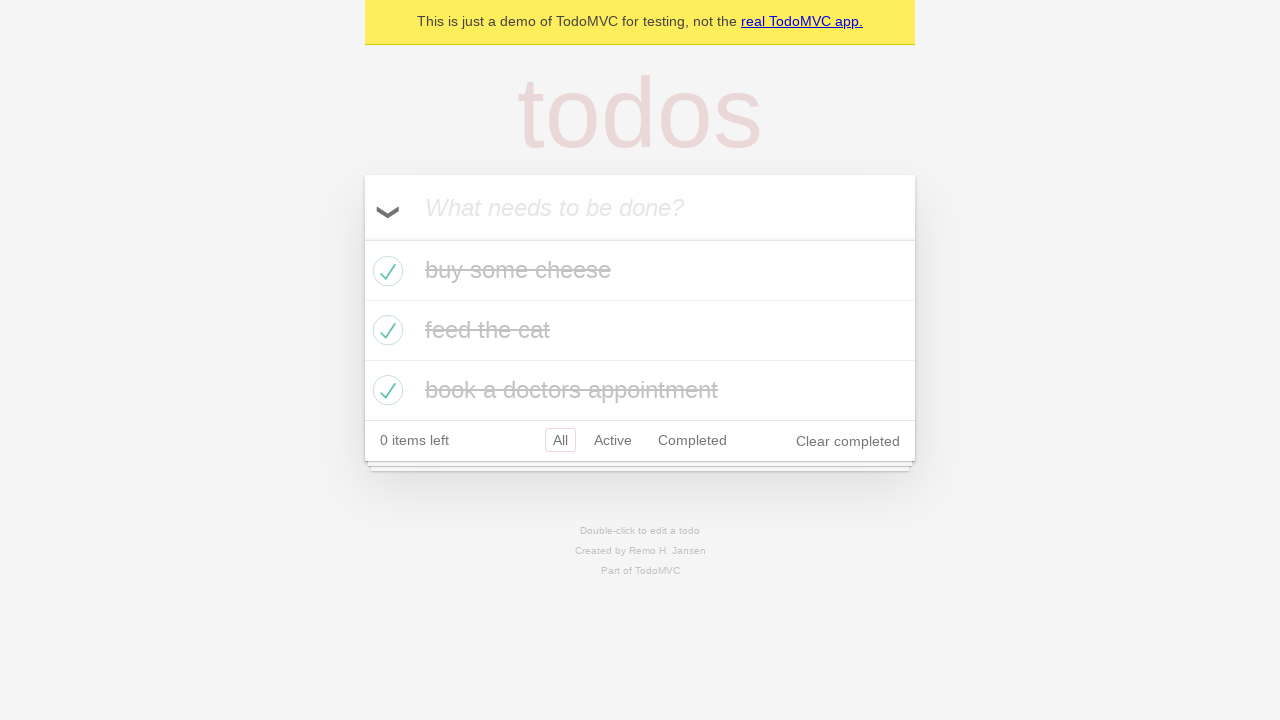

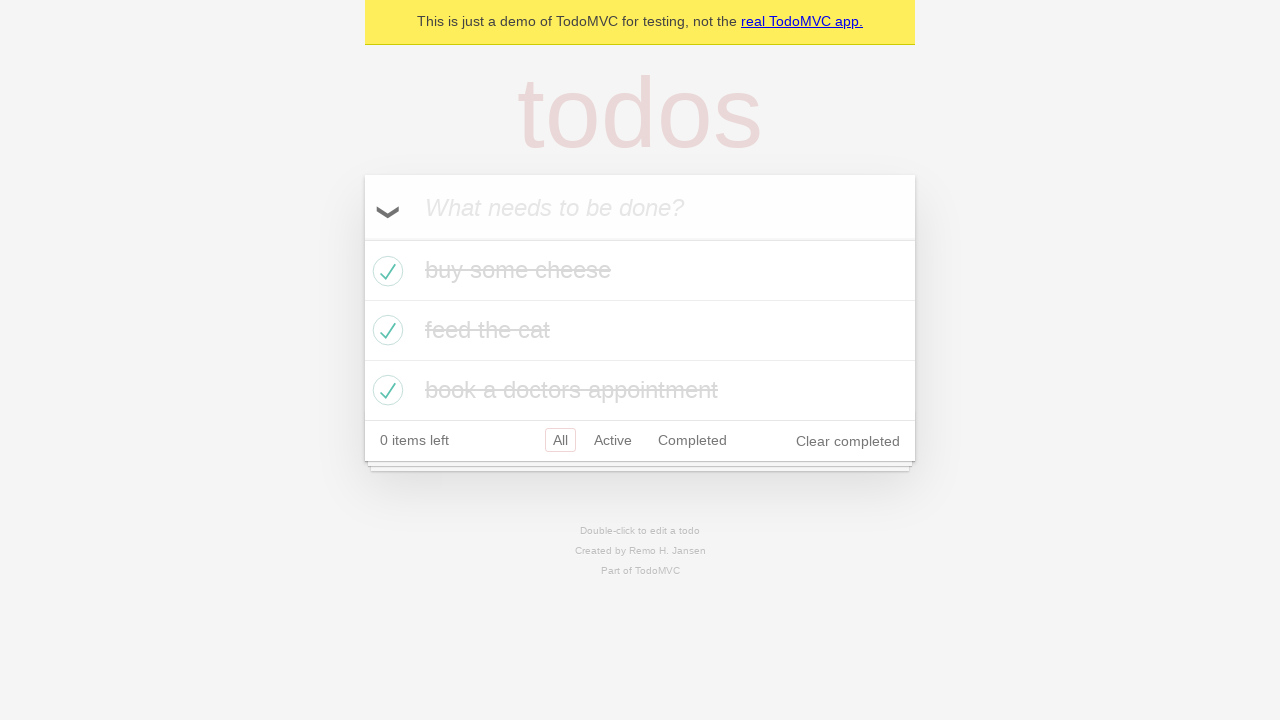